Tests dropdown selection functionality including country, city, course and language selections

Starting URL: https://www.leafground.com/dashboard.xhtml

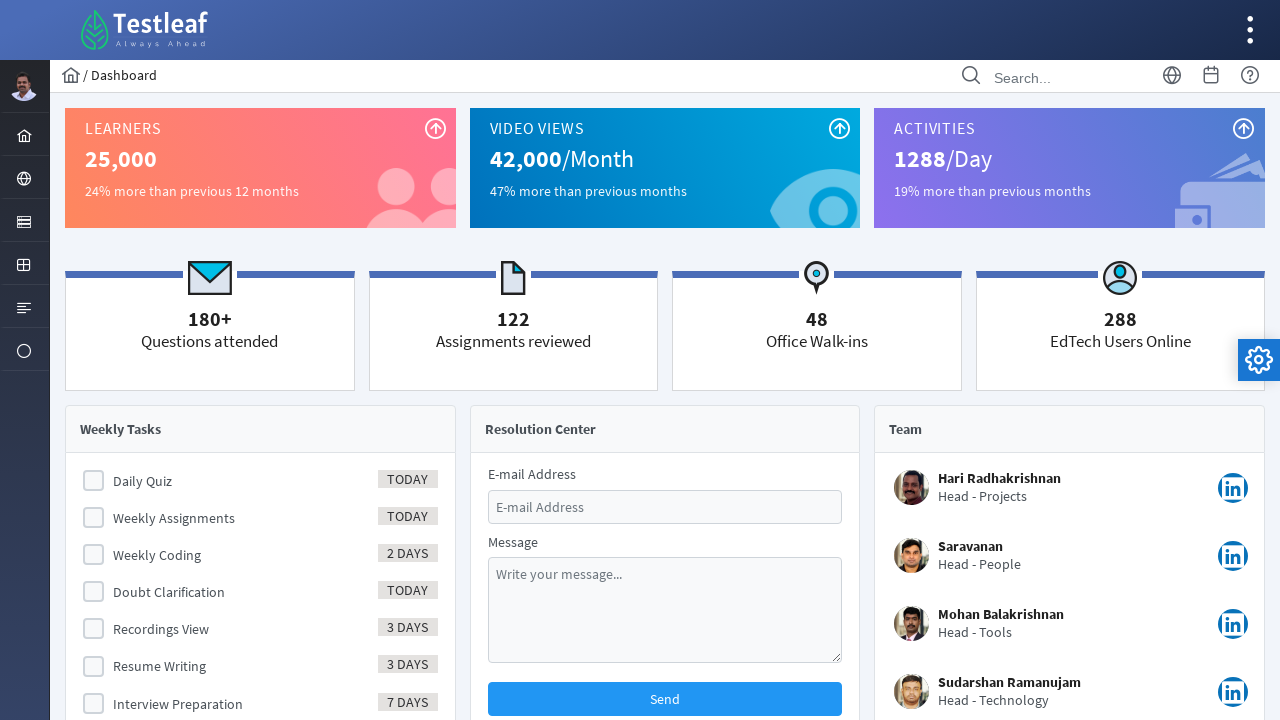

Clicked on Element menu at (24, 222) on xpath=//i[@class='pi pi-server layout-menuitem-icon']
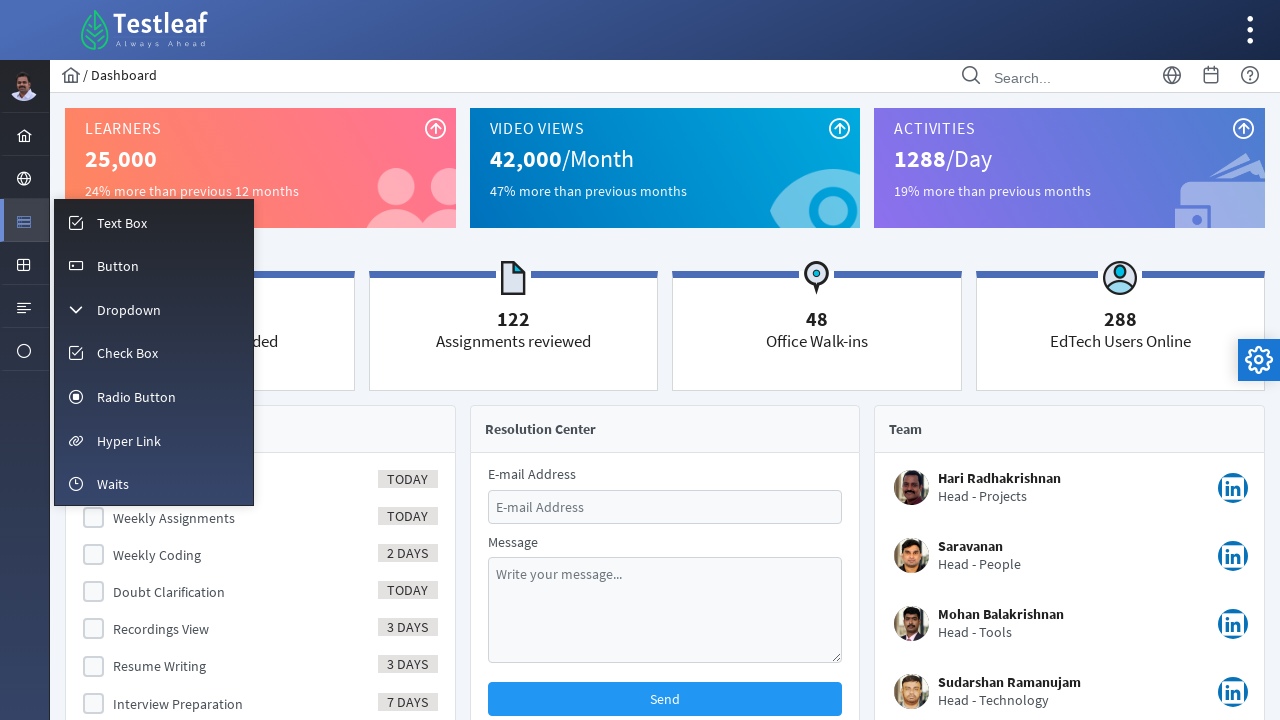

Clicked on Dropdown submenu at (76, 310) on xpath=//i[@class='pi pi-fw pi-chevron-down layout-menuitem-icon']
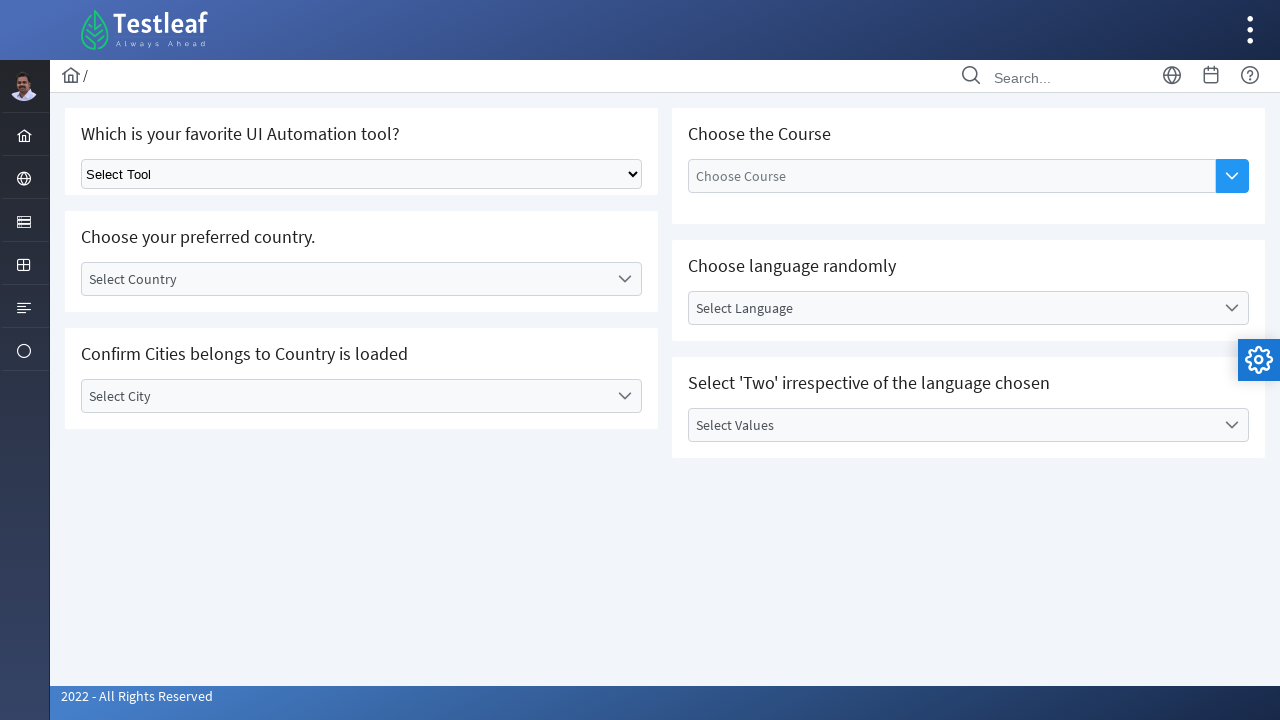

Clicked on tool selection dropdown at (362, 174) on xpath=//select[@style='overflow-wrap: break-word; height: 150%;']
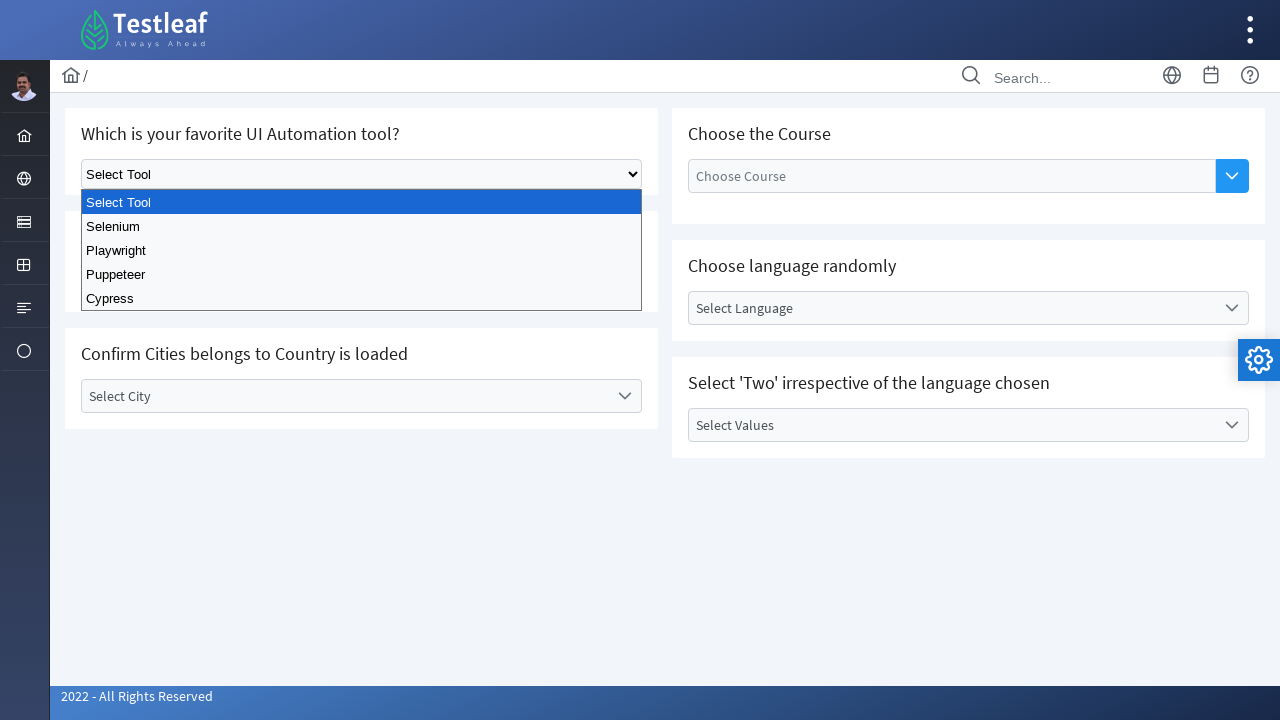

Pressed ArrowDown in dropdown (iteration 1) on body
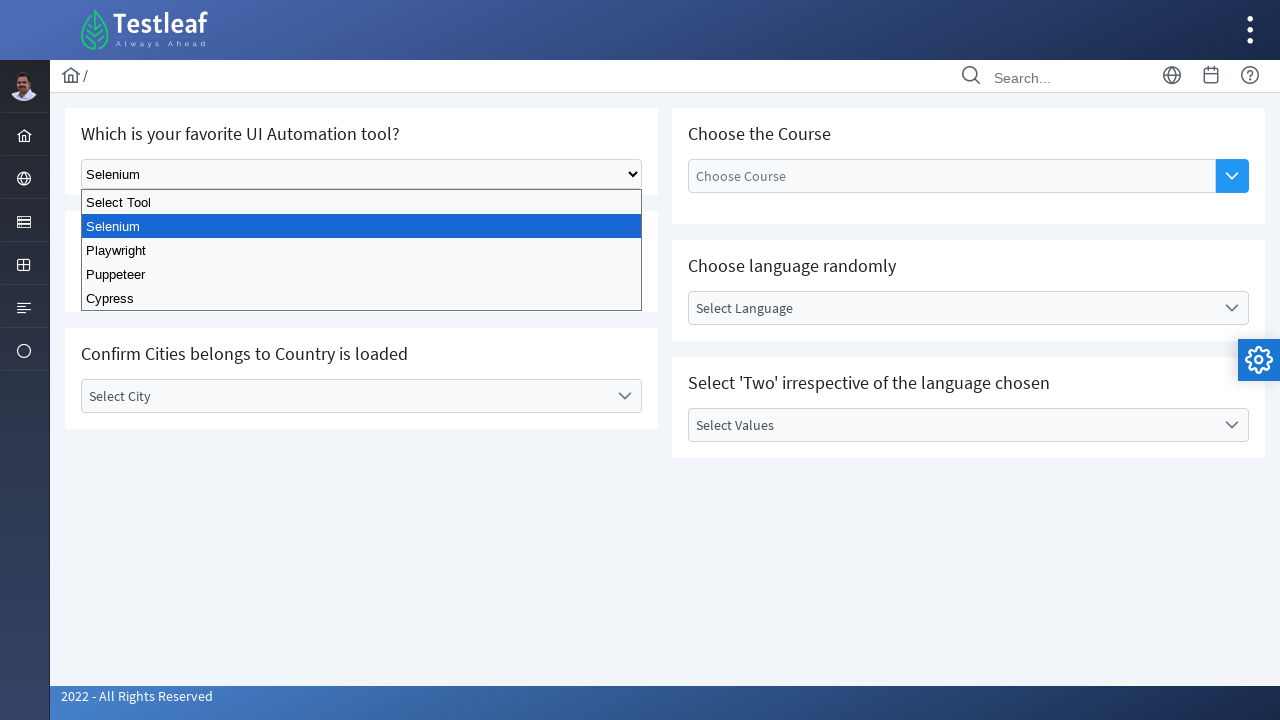

Pressed ArrowDown in dropdown (iteration 2) on body
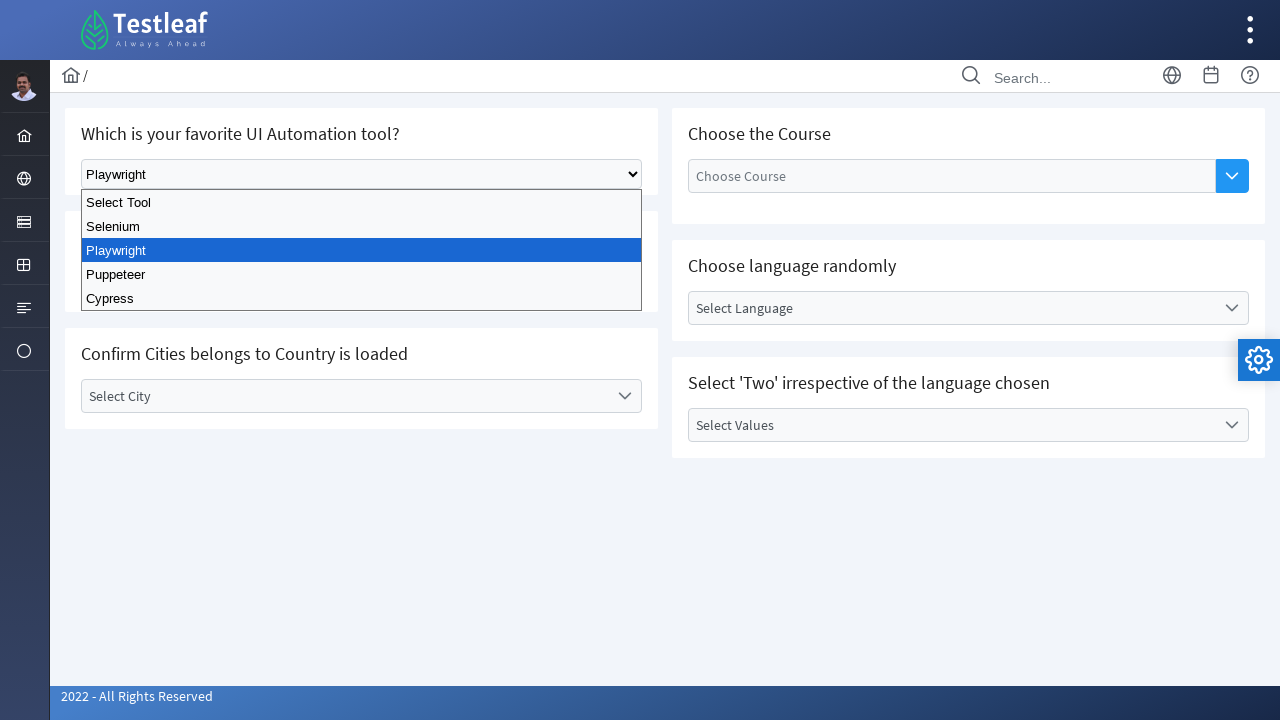

Pressed ArrowDown in dropdown (iteration 3) on body
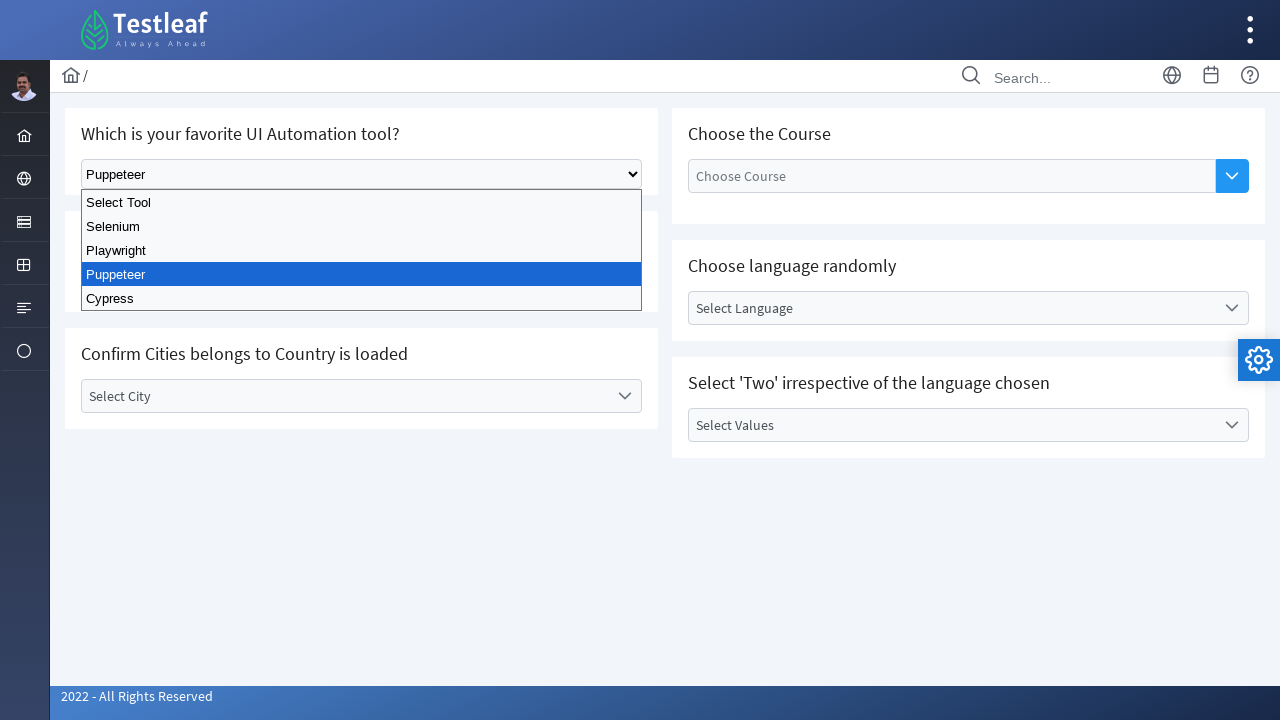

Pressed Enter to confirm tool selection on body
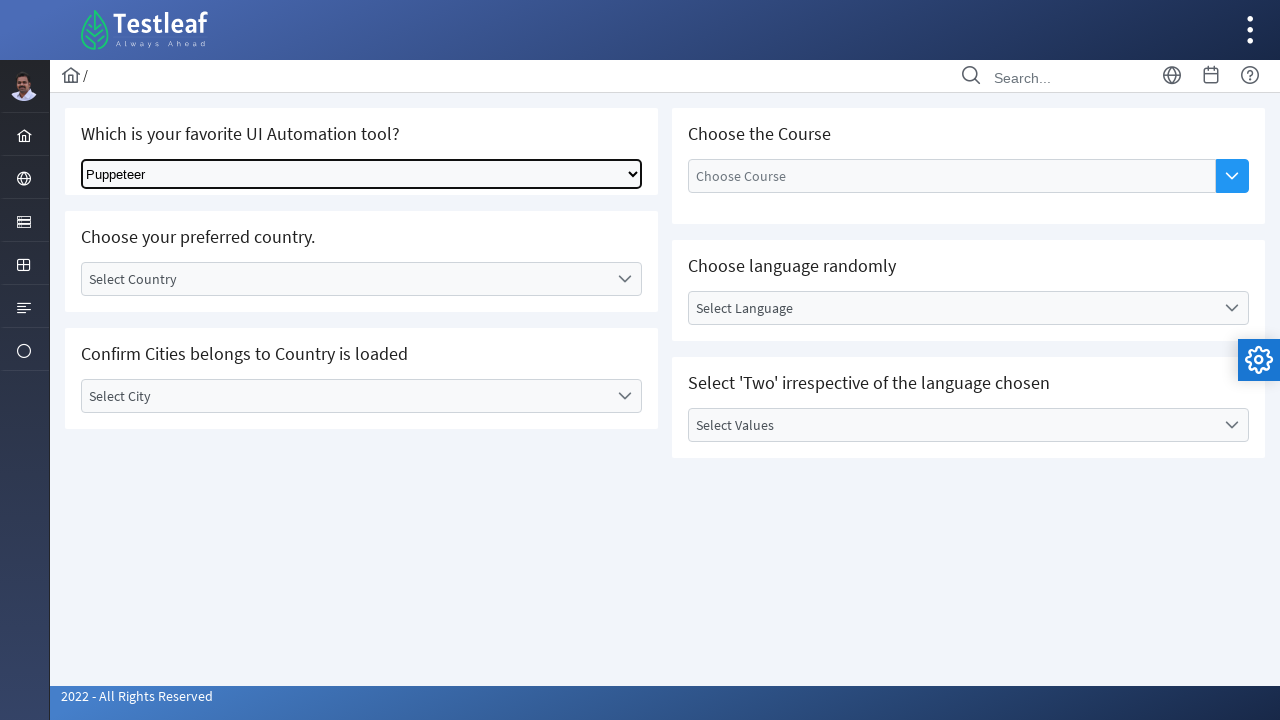

Clicked on country dropdown label at (345, 279) on xpath=//label[@id='j_idt87:country_label']
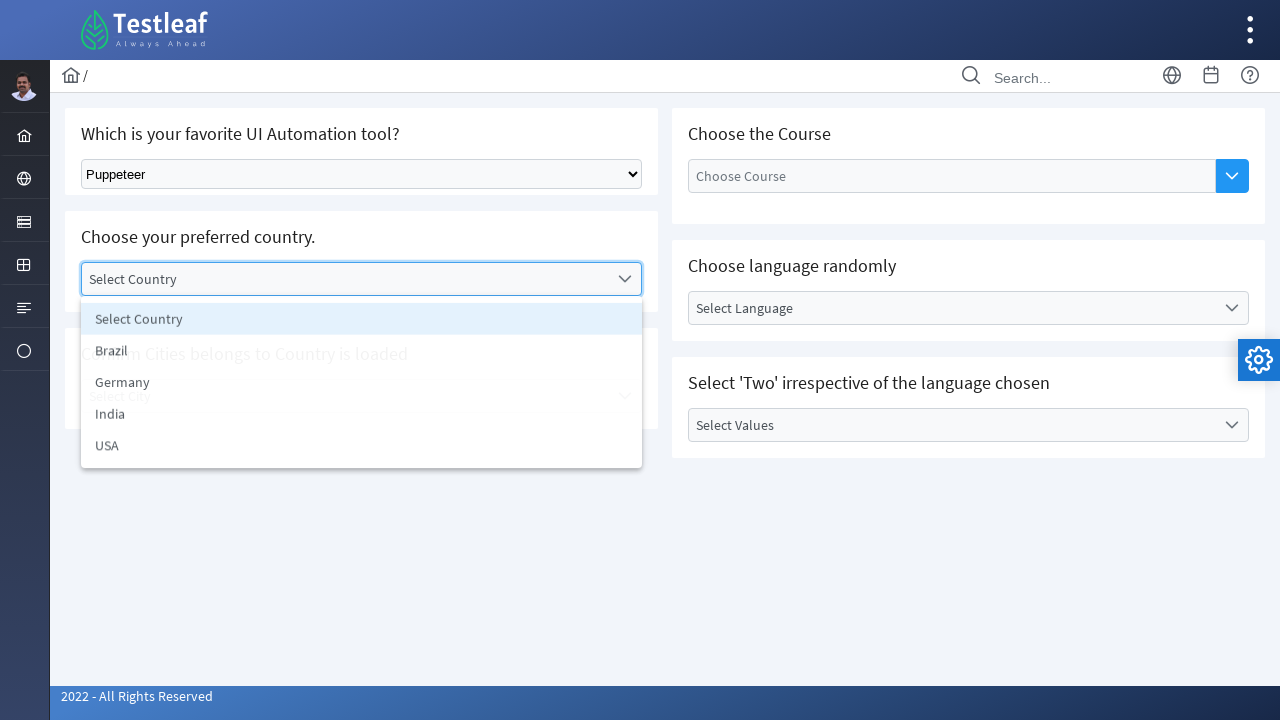

Selected 'India' from country dropdown at (362, 415) on xpath=//ul[@id='j_idt87:country_items']/li[text()='India']
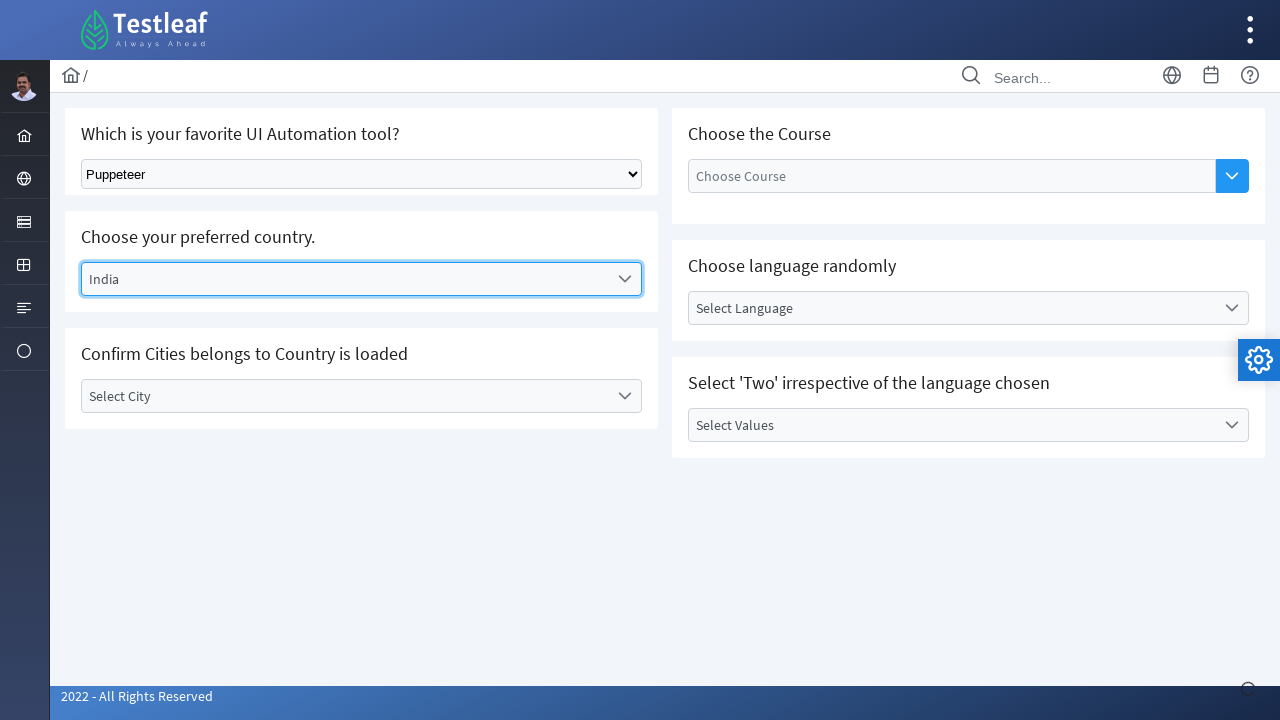

Clicked on city dropdown label at (345, 396) on xpath=//label[@id='j_idt87:city_label']
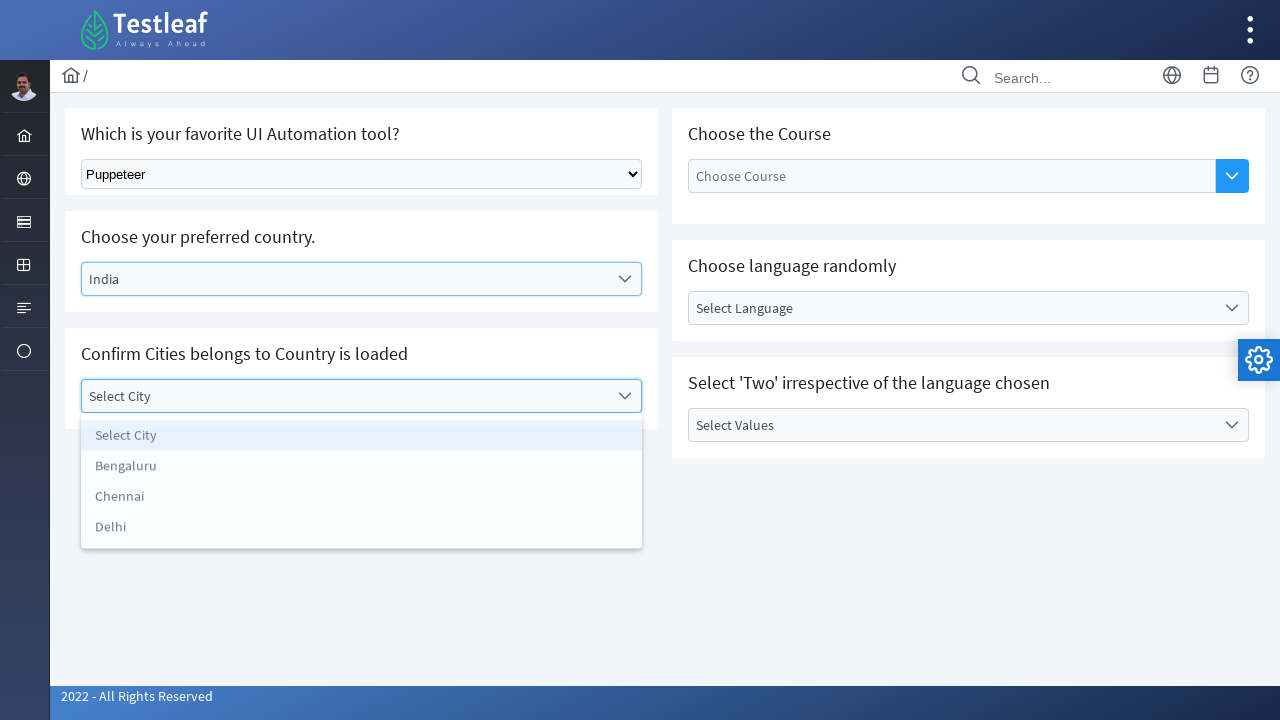

Selected 'Chennai' from city dropdown at (362, 500) on xpath=//ul[@id='j_idt87:city_items']/li[text()='Chennai']
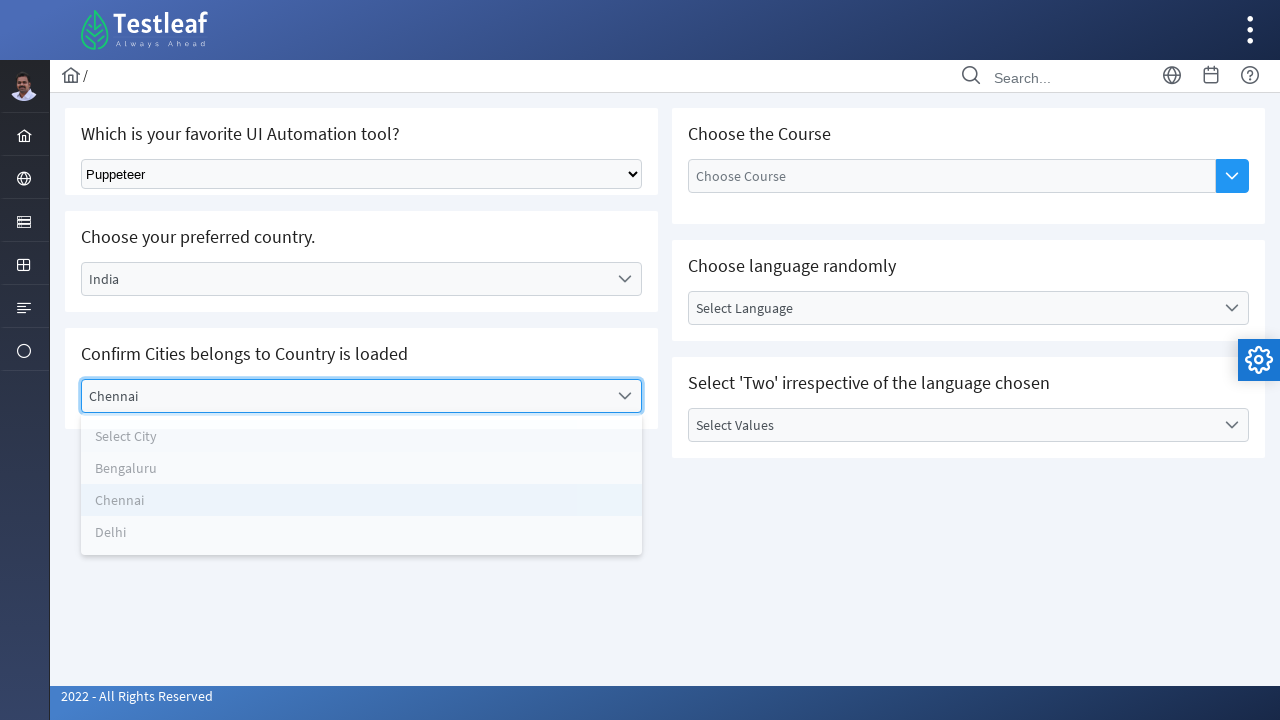

Clicked on course dropdown label at (952, 308) on xpath=//label[@id='j_idt87:lang_label']
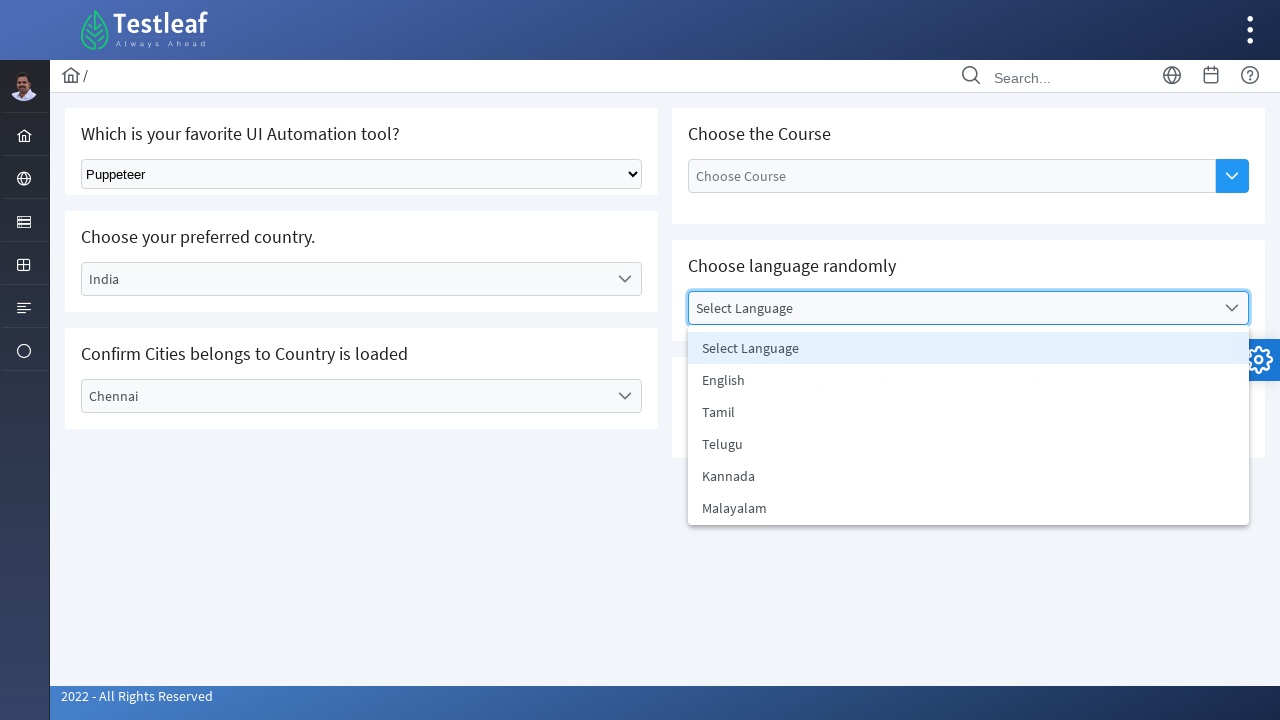

Selected 'English' from language dropdown at (968, 380) on xpath=//ul[@id='j_idt87:lang_items']/li[text()='English']
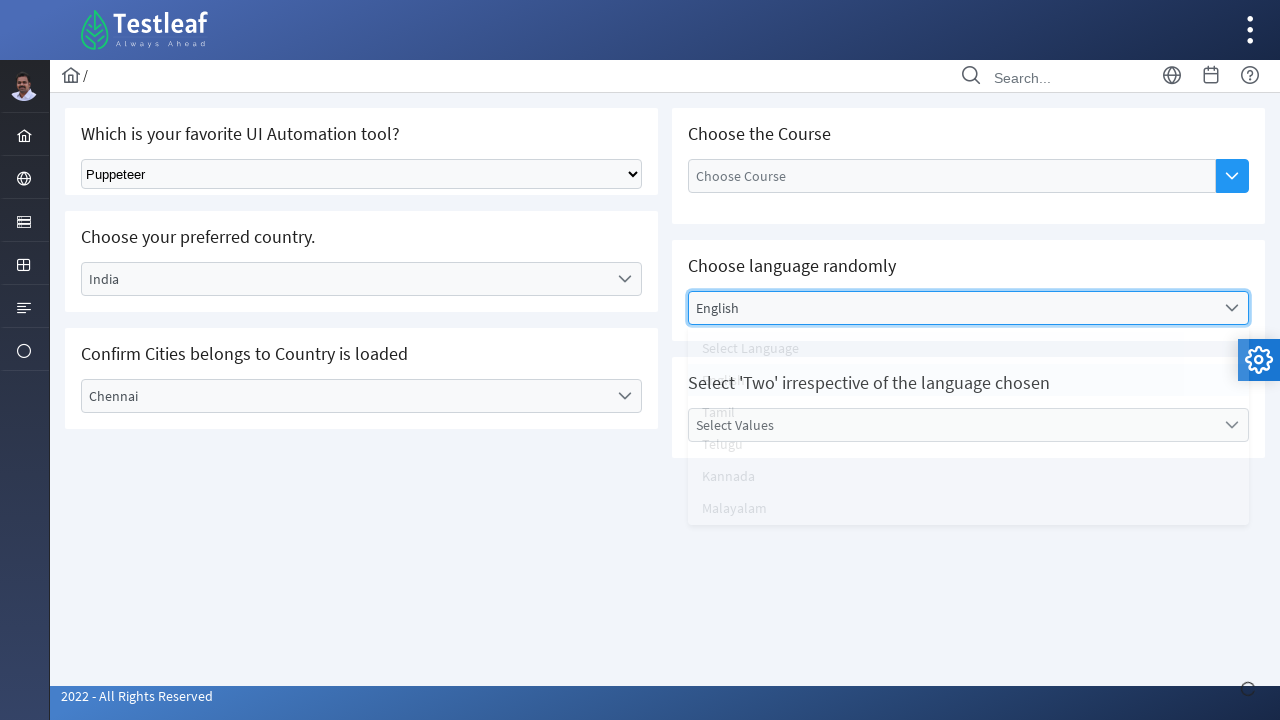

Clicked on value dropdown label at (952, 425) on xpath=//label[@id='j_idt87:value_label']
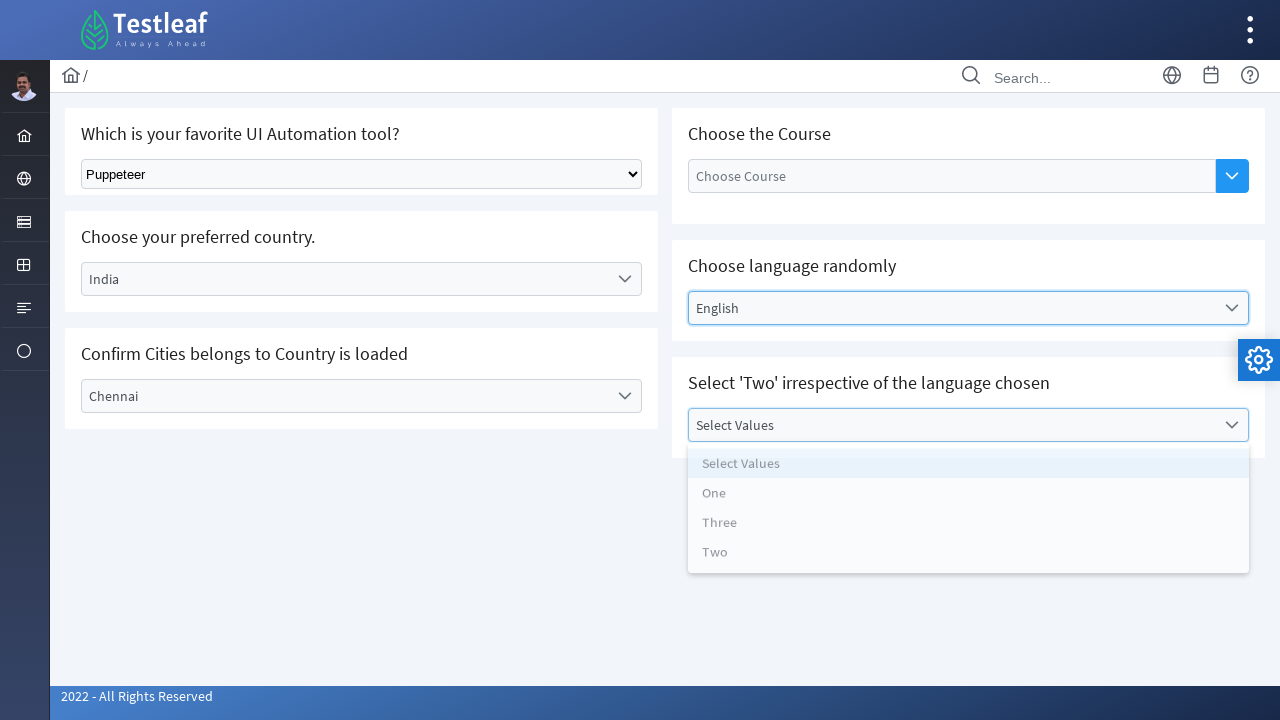

Selected value option from dropdown at (968, 529) on xpath=//li[@id='j_idt87:value_2']
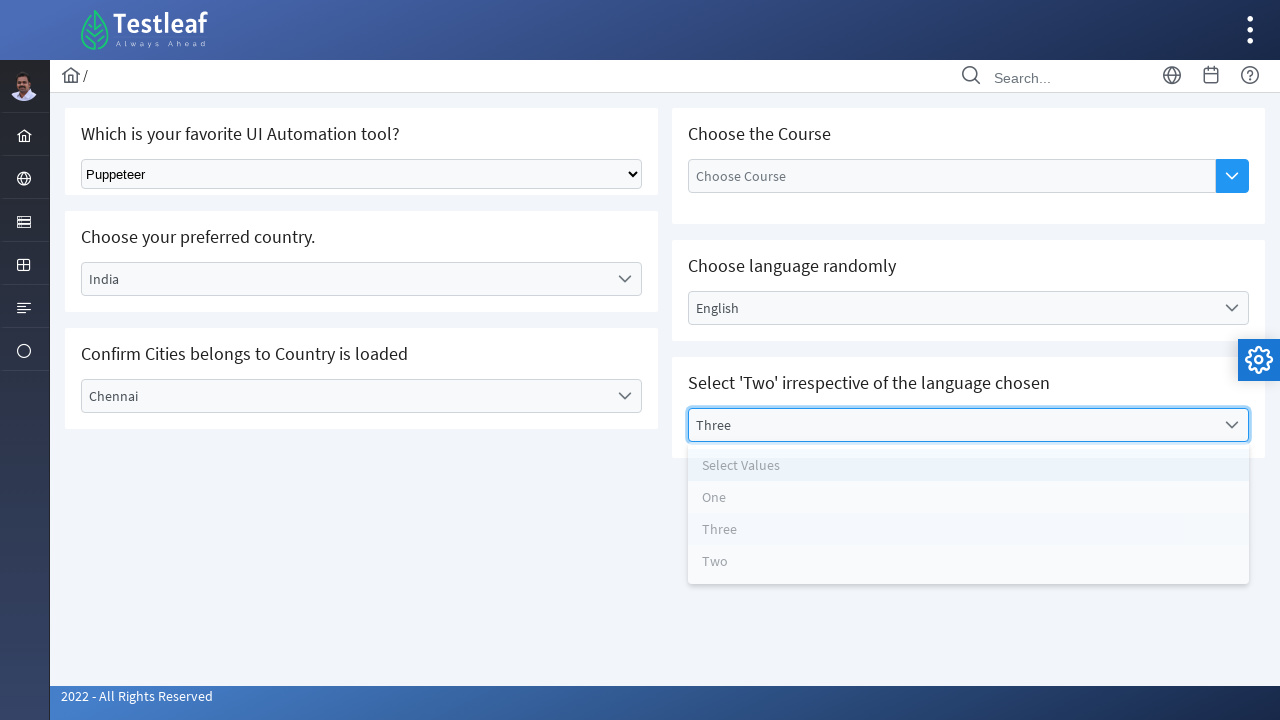

Clicked on image to navigate home at (145, 30) on xpath=//img[@id='j_idt13']
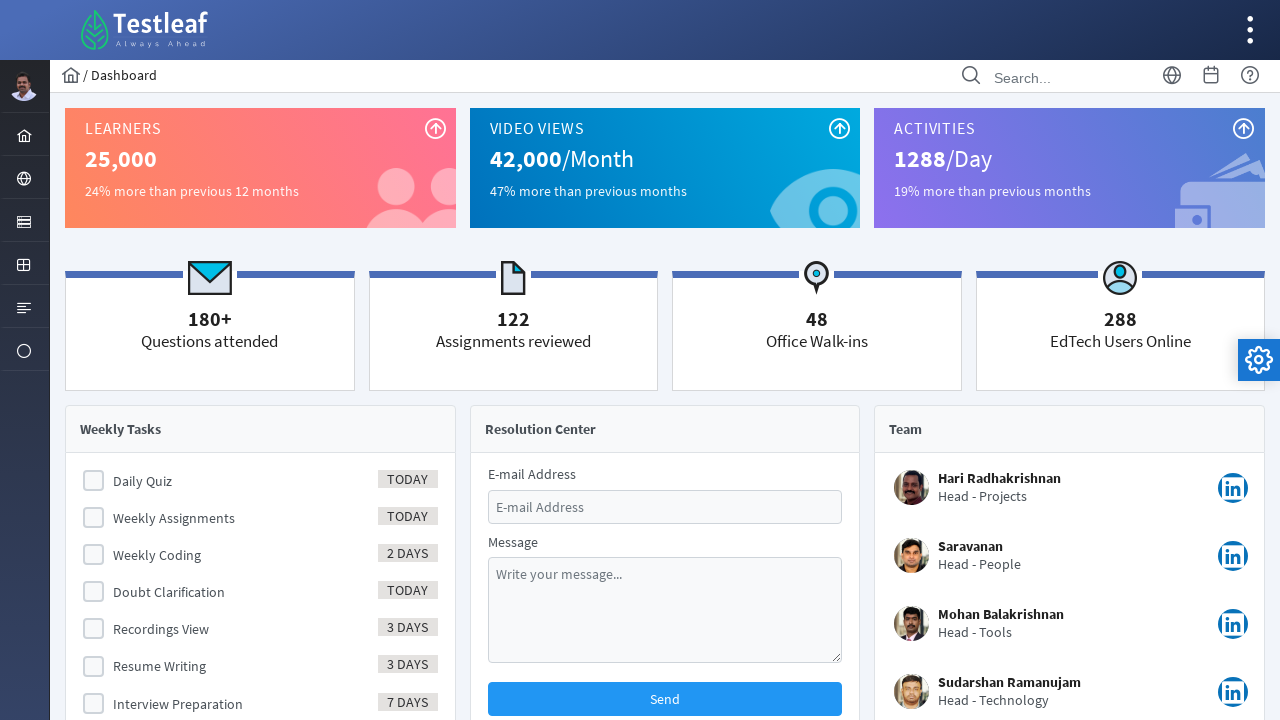

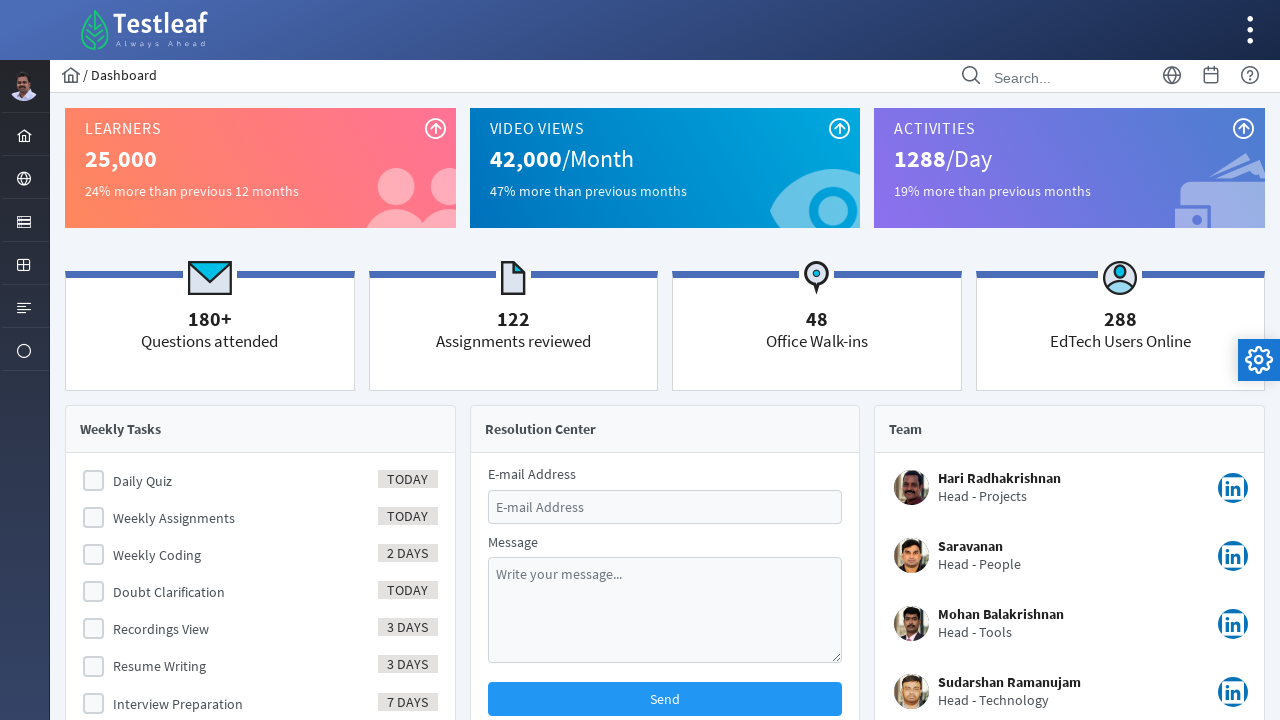